Opens the IT Career Hub website in fullscreen mode and waits for the page to load, allowing verification of the page content.

Starting URL: https://itcareerhub.de/ru#rec717852307

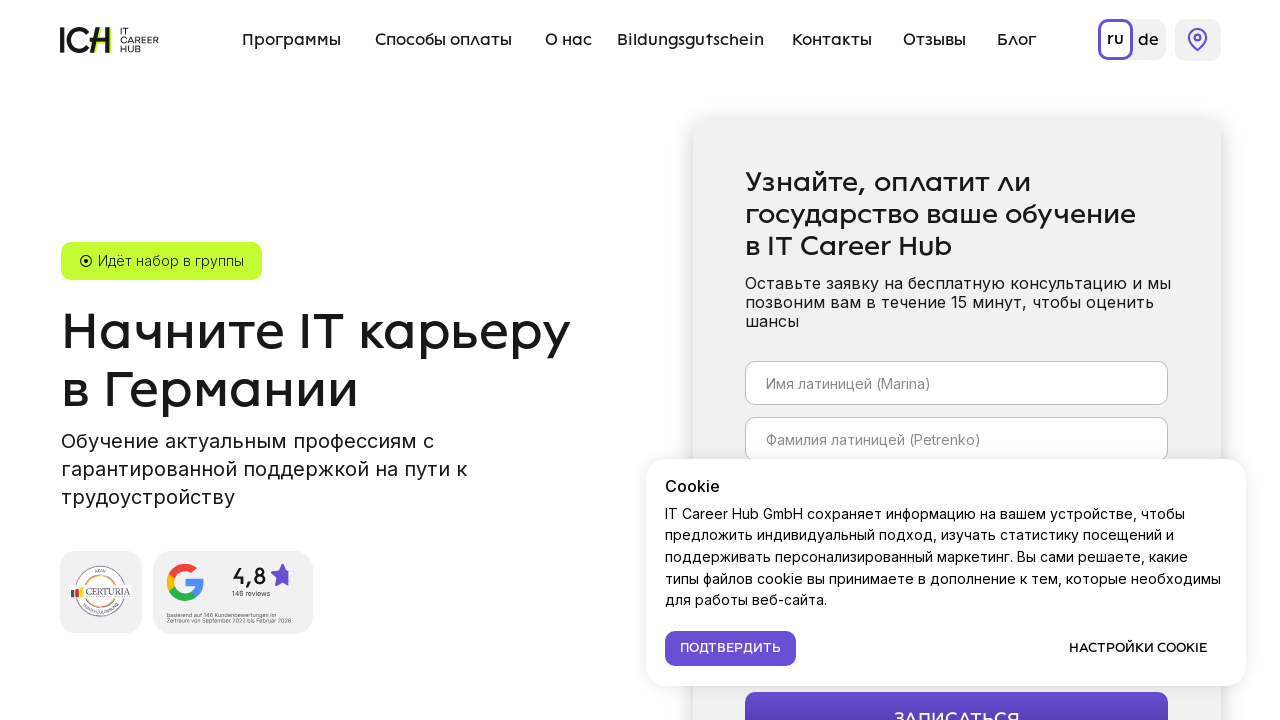

Set viewport to fullscreen dimensions (1920x1080)
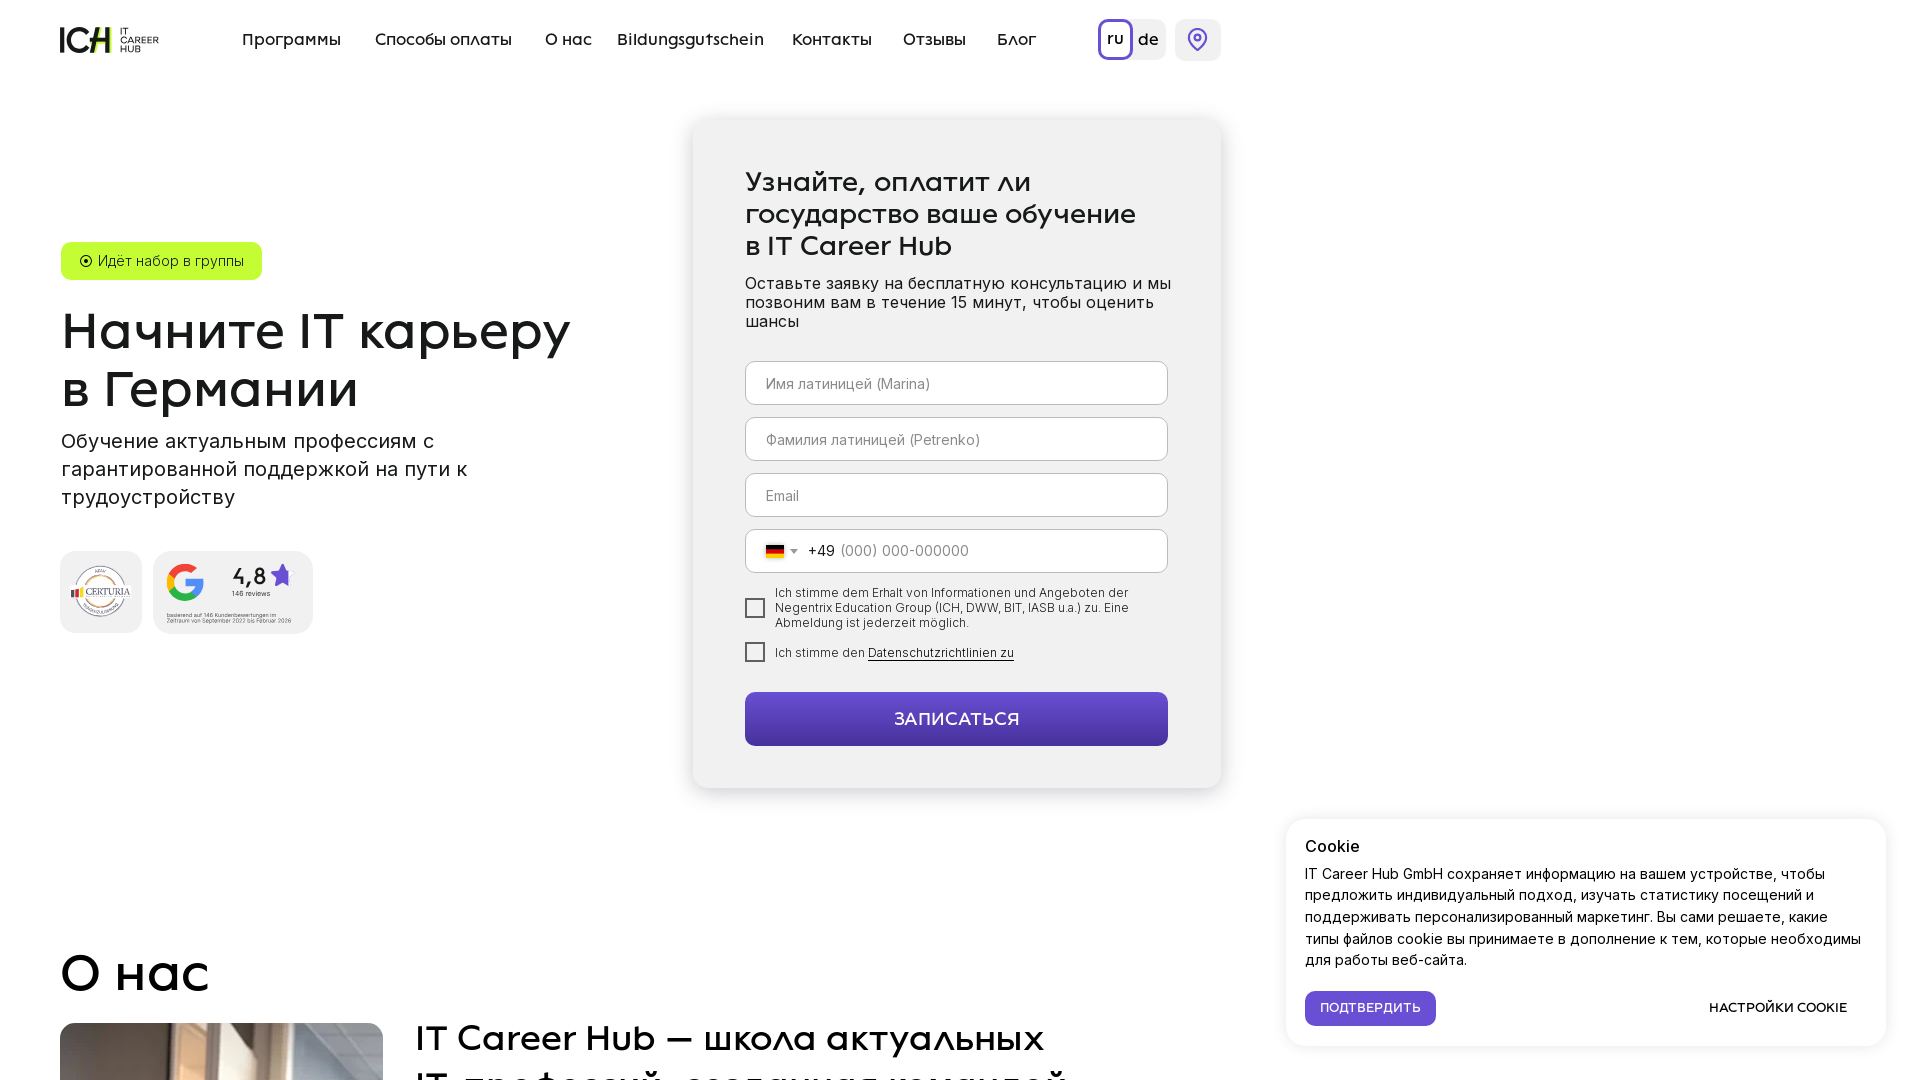

Waited for page to reach networkidle state
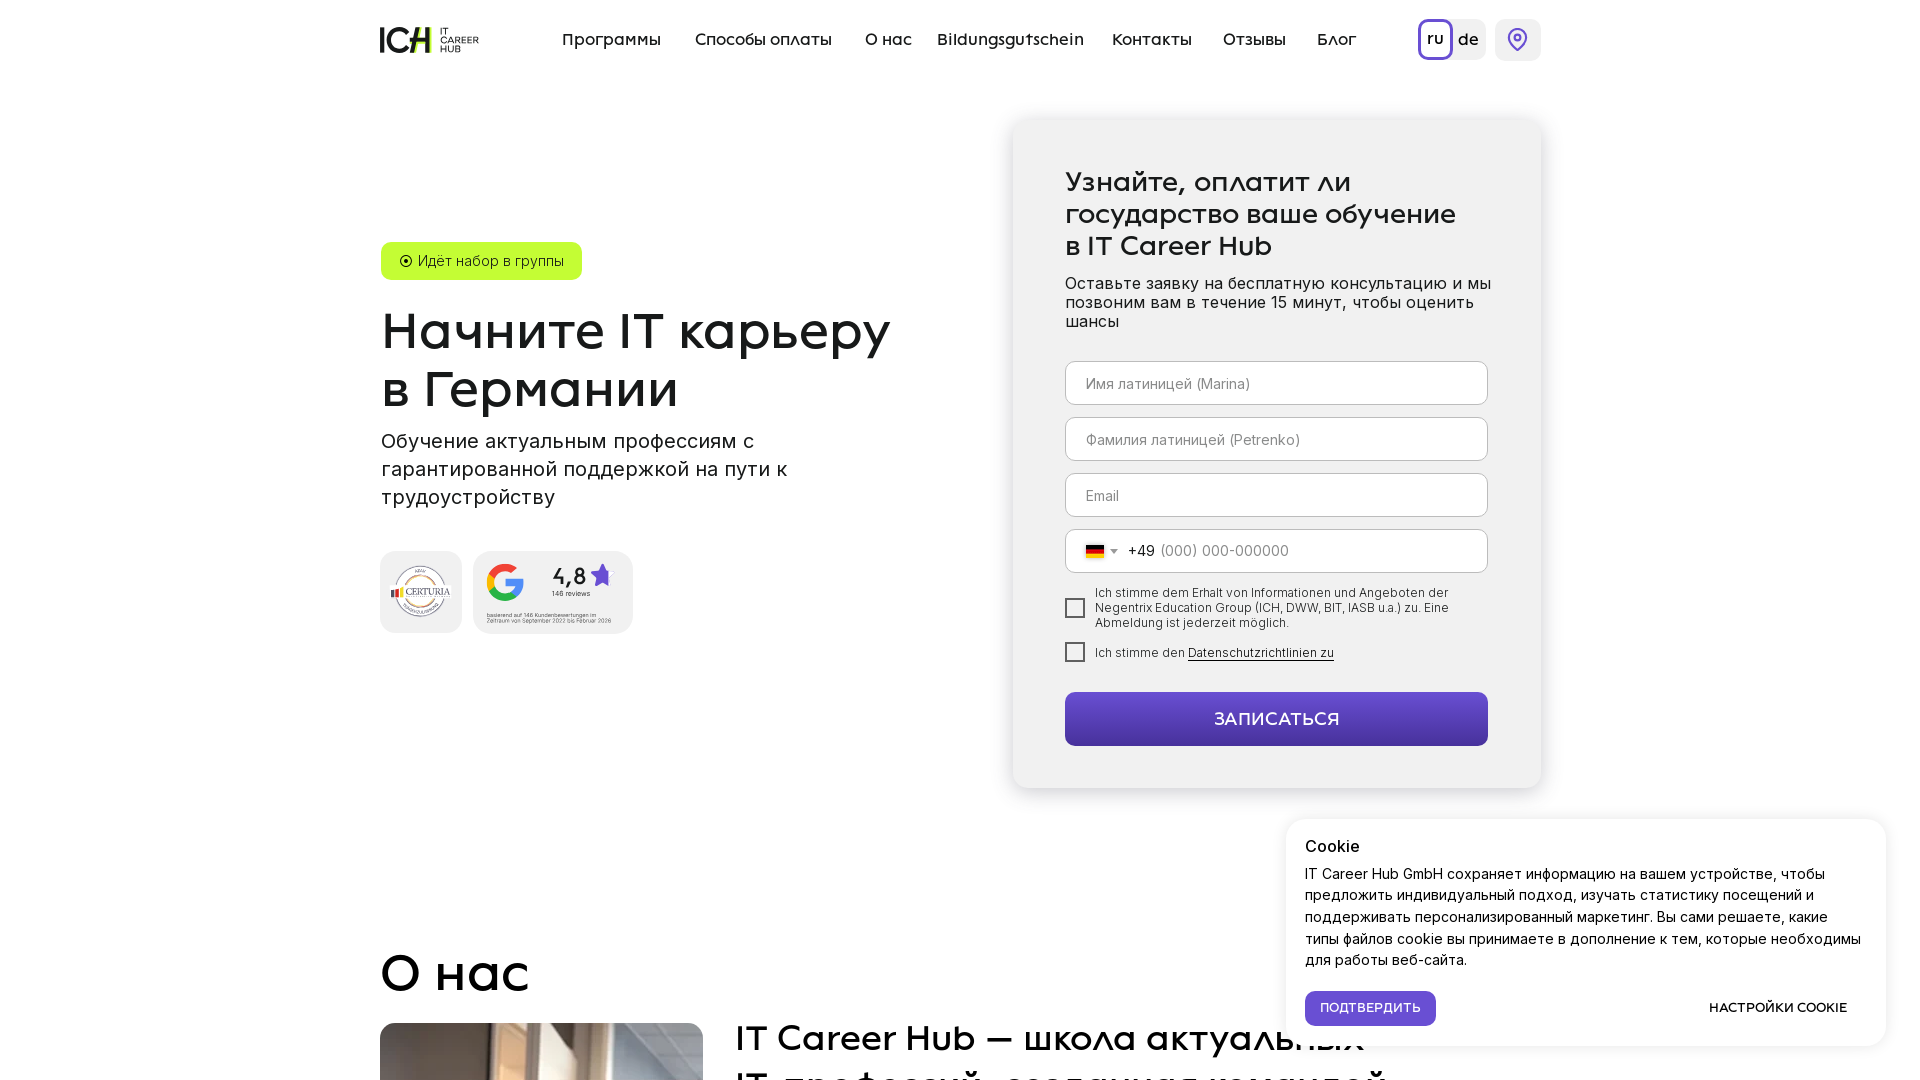

Waited 2000ms for page content to render
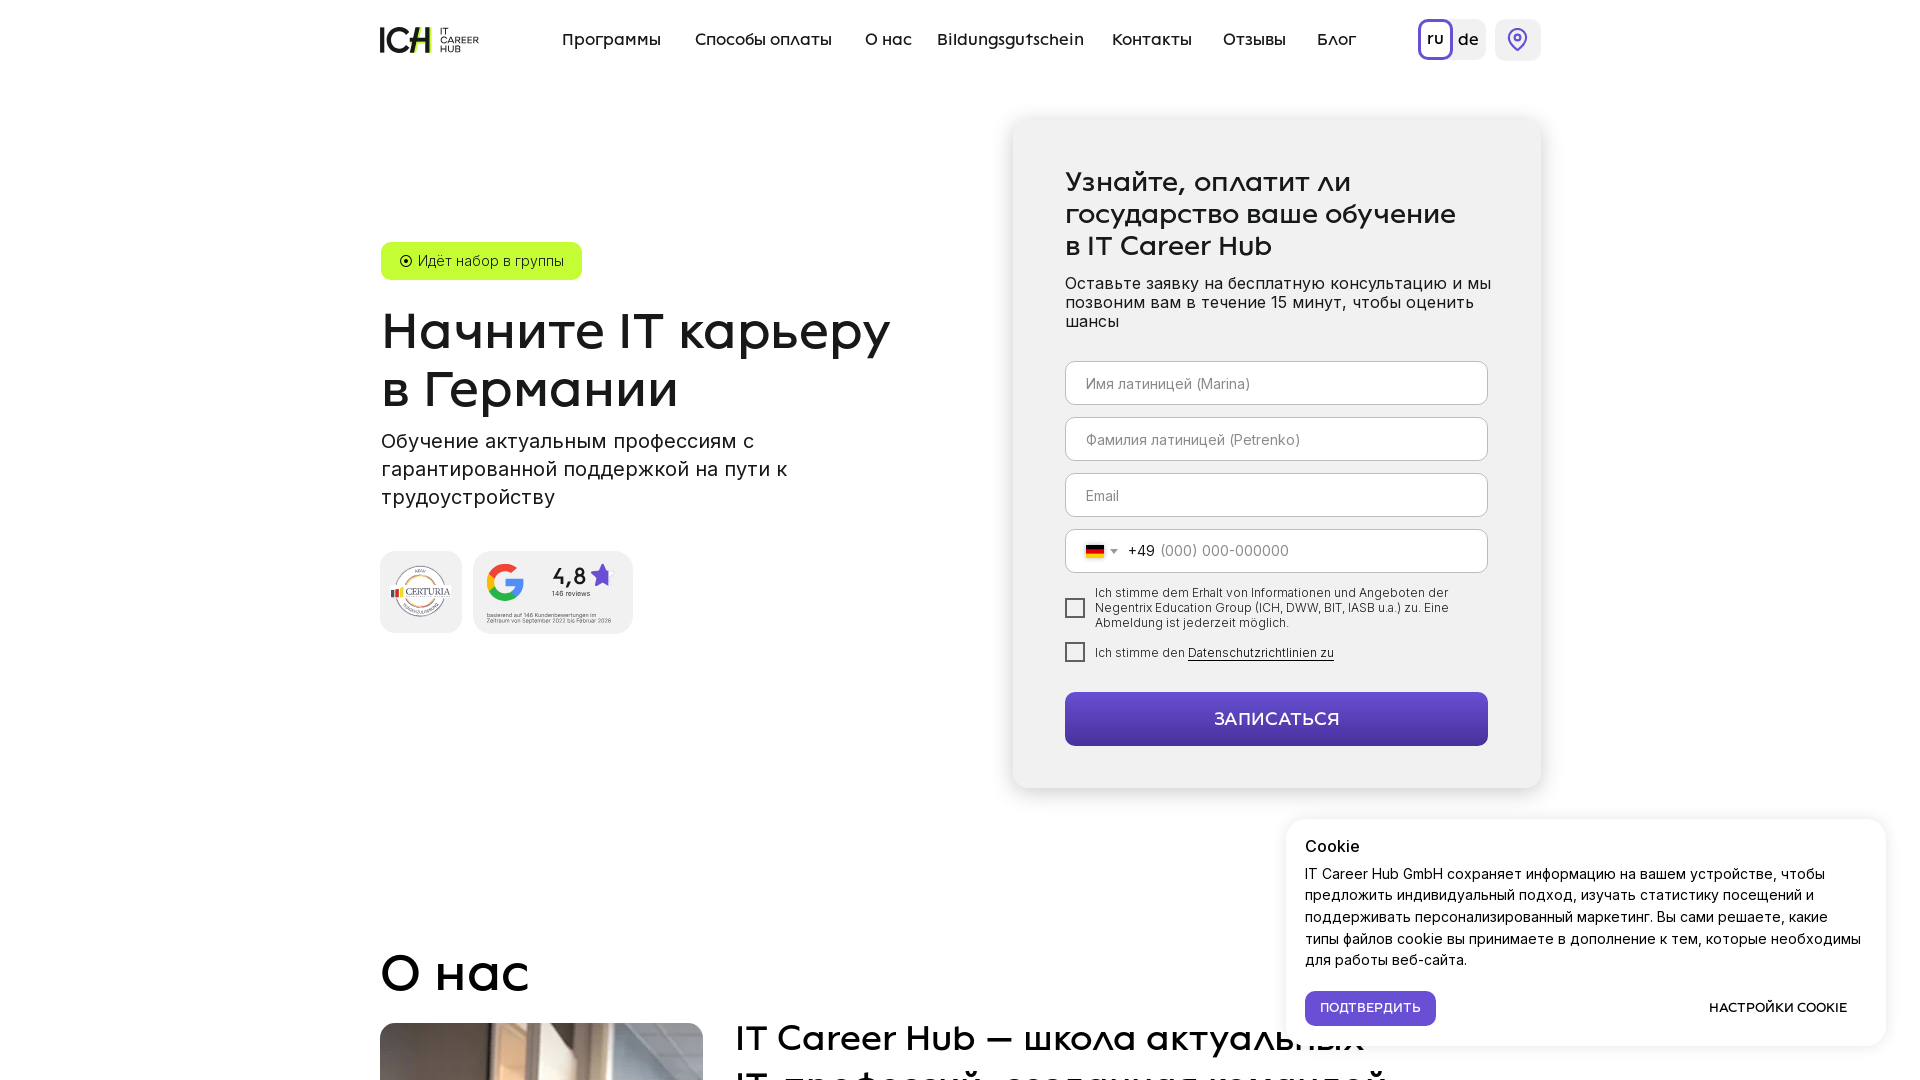

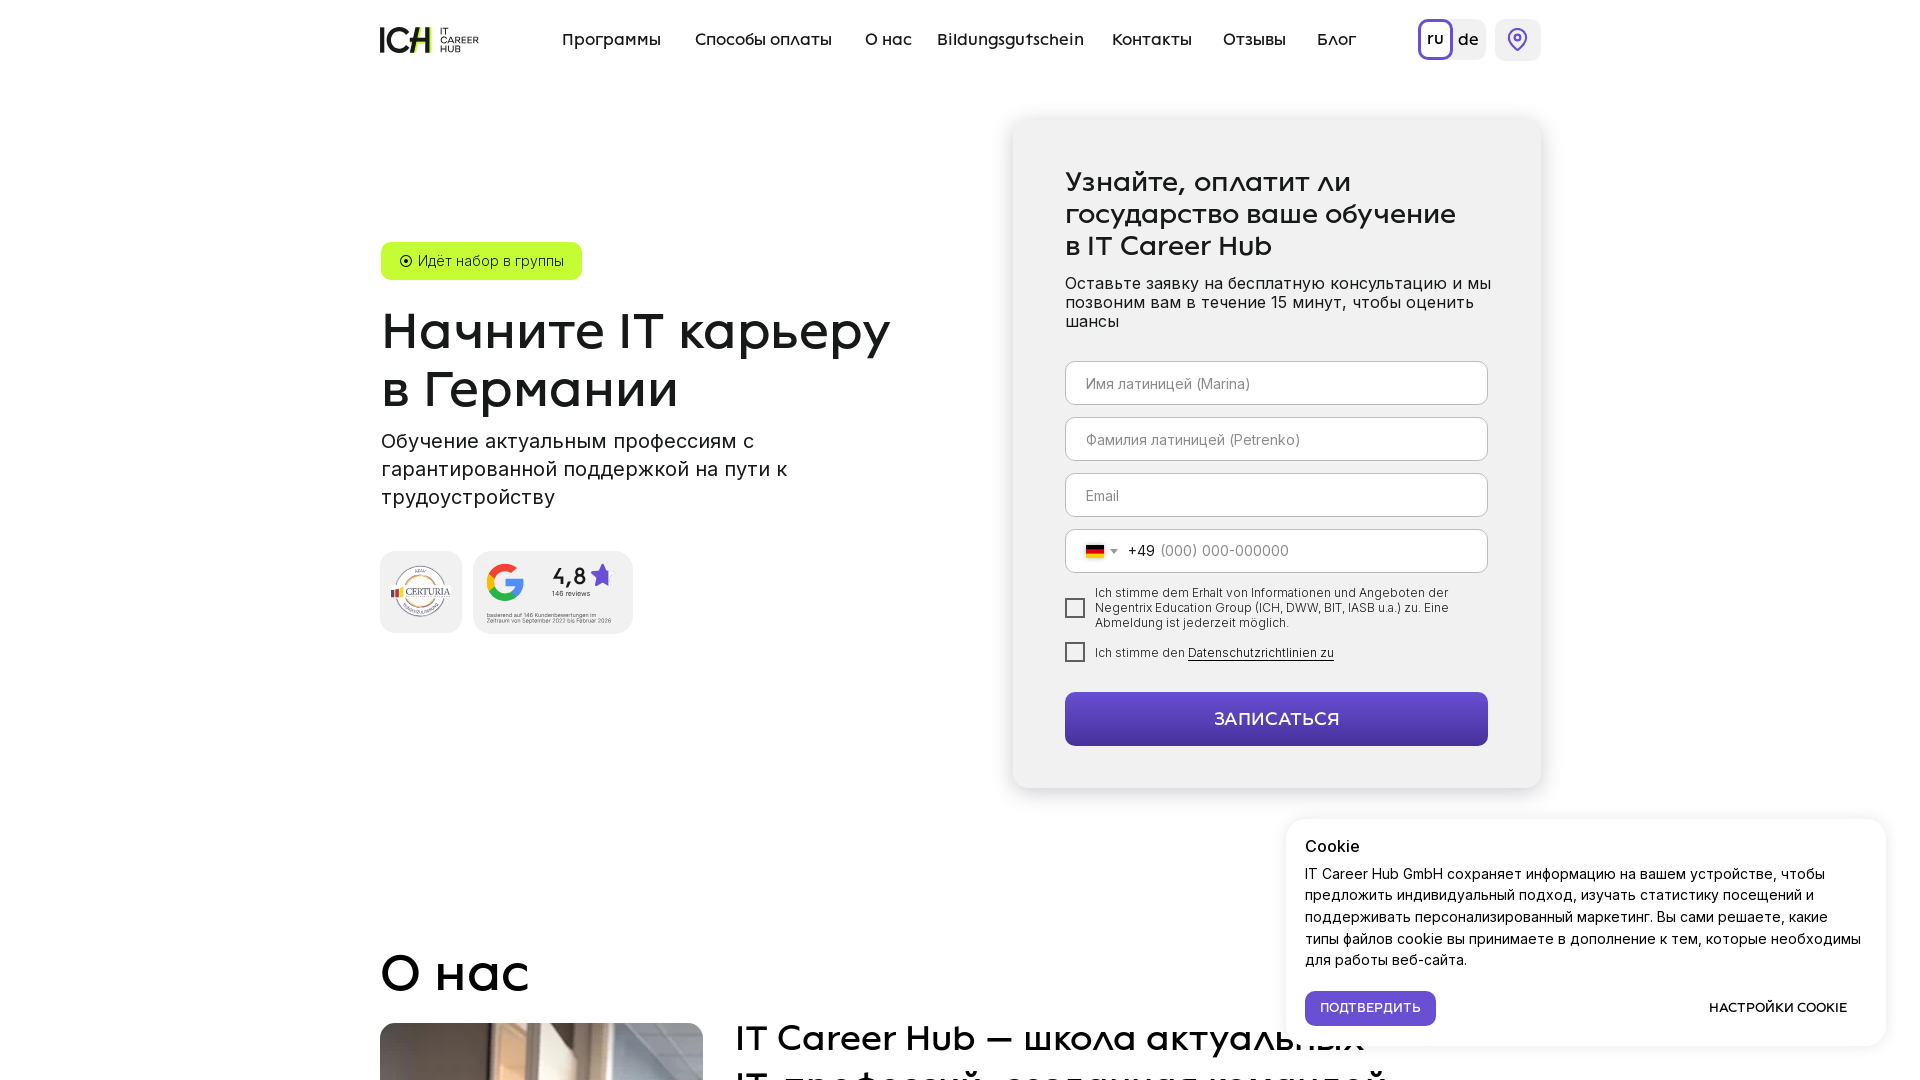